Tests the text box form by filling in full name, email, current address, and permanent address fields, then submitting and verifying the displayed output

Starting URL: https://demoqa.com/text-box

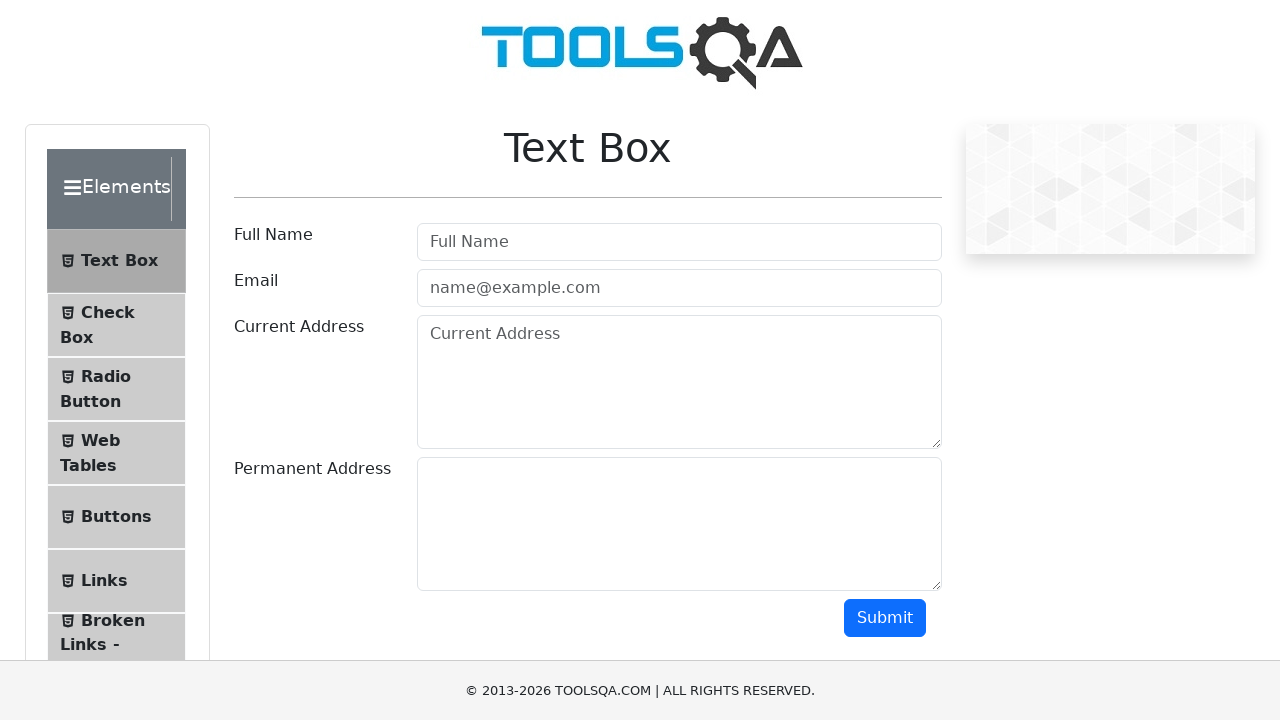

Filled full name field with 'Baktygul' on #userName
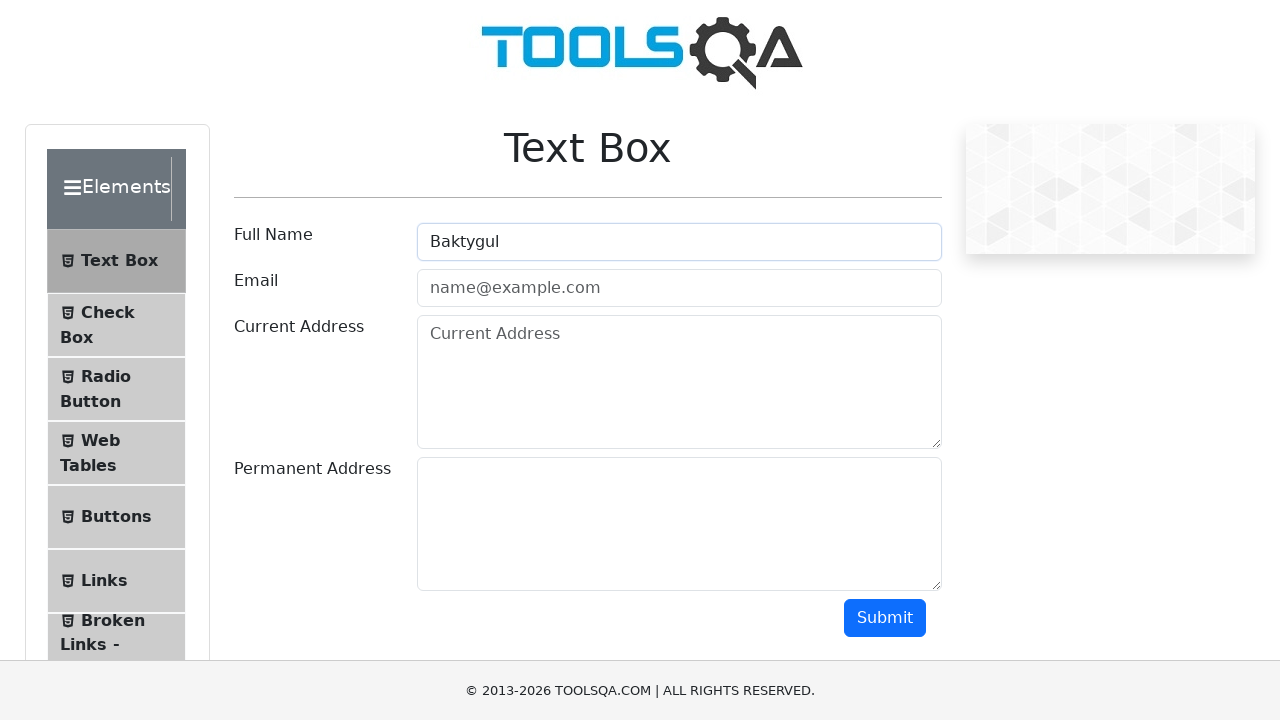

Filled email field with 'baku@mail.com' on #userEmail
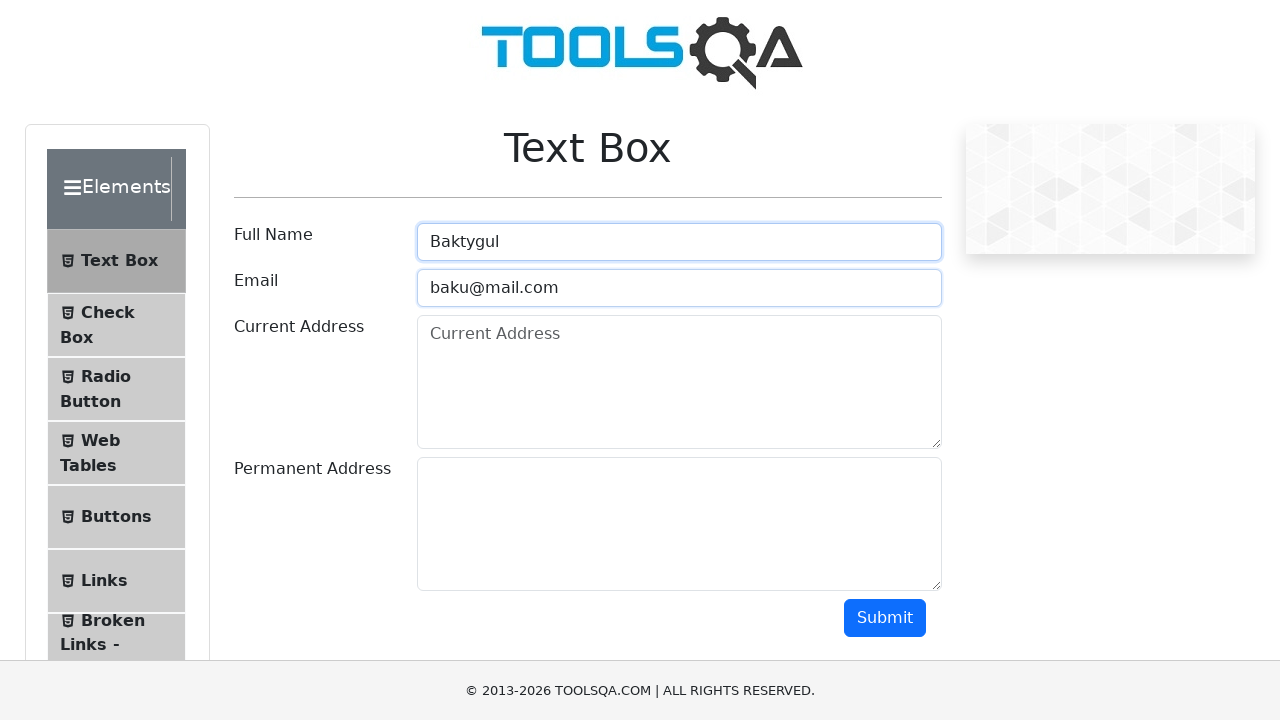

Filled current address field with 'prostpect Mira 29' on #currentAddress
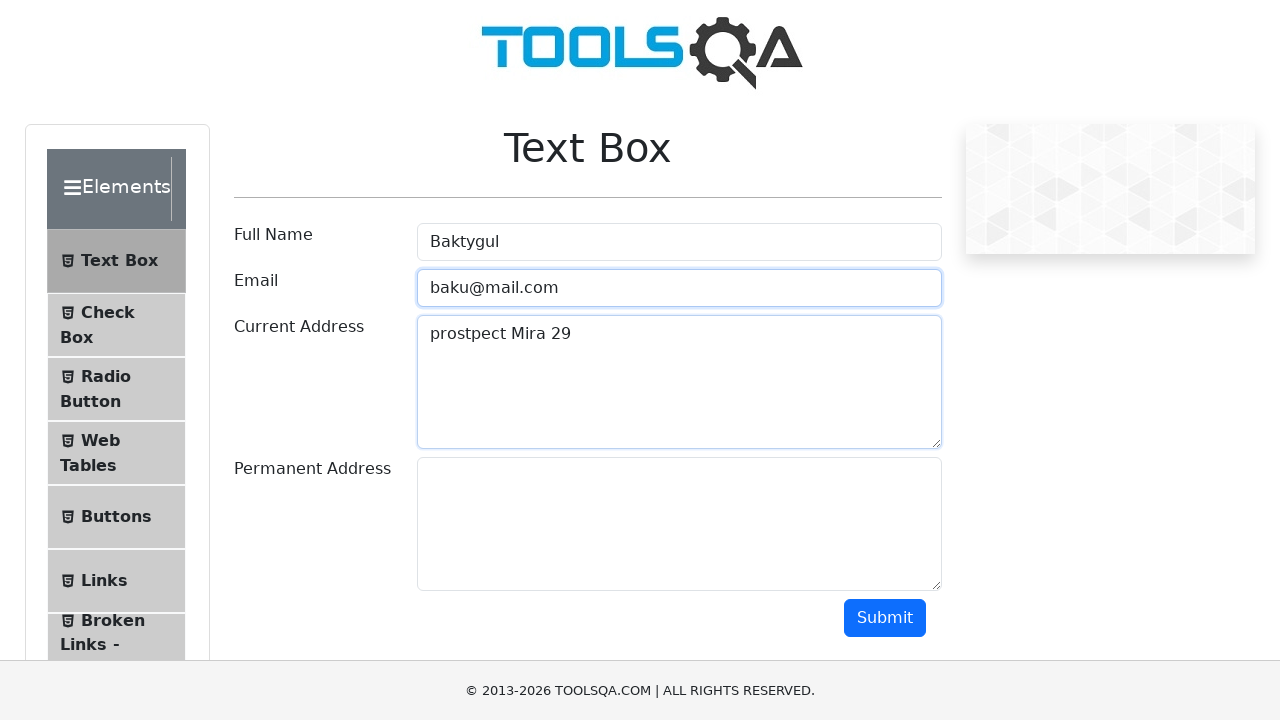

Filled permanent address field with 'Wall street 1' on #permanentAddress
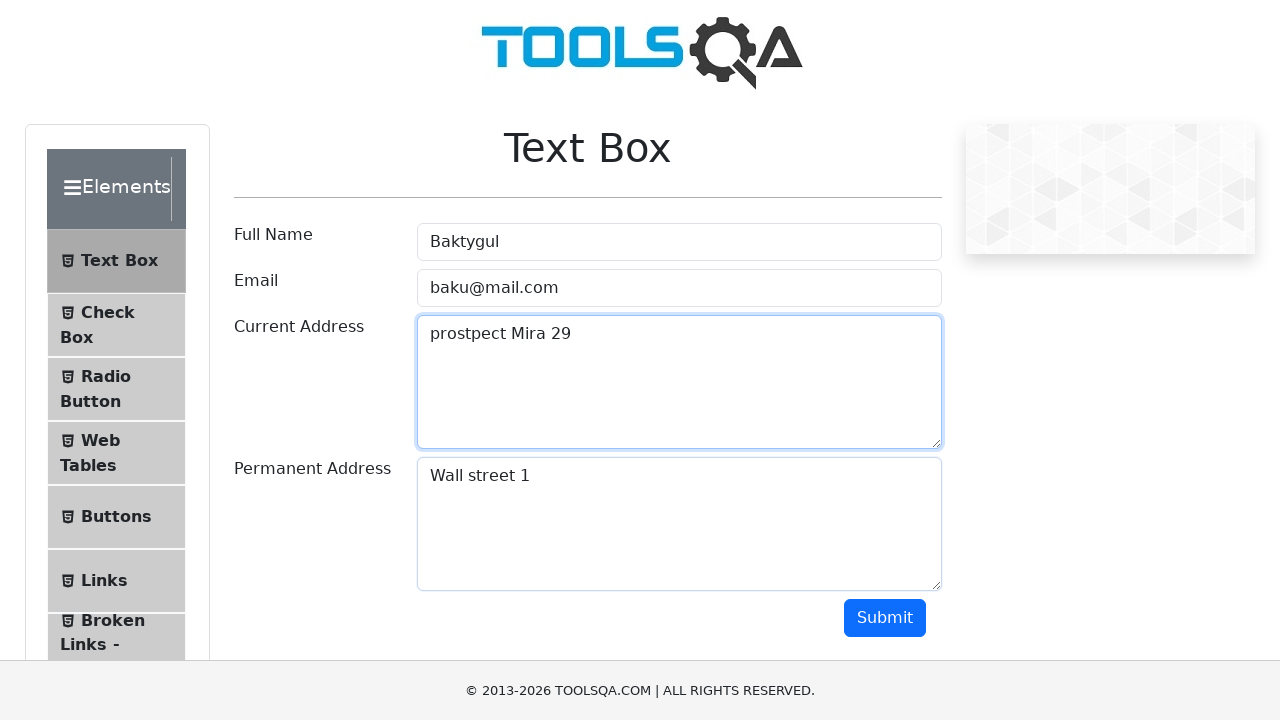

Scrolled down to reveal submit button
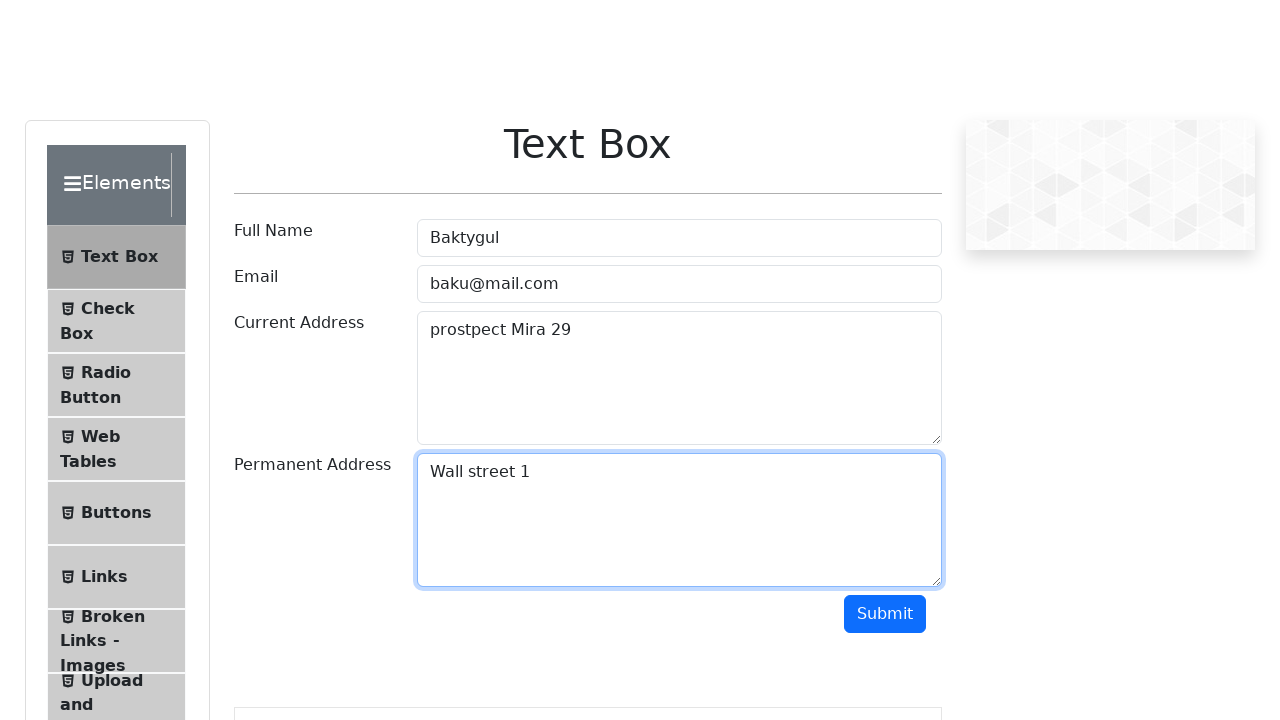

Clicked submit button to submit the form at (885, 19) on #submit
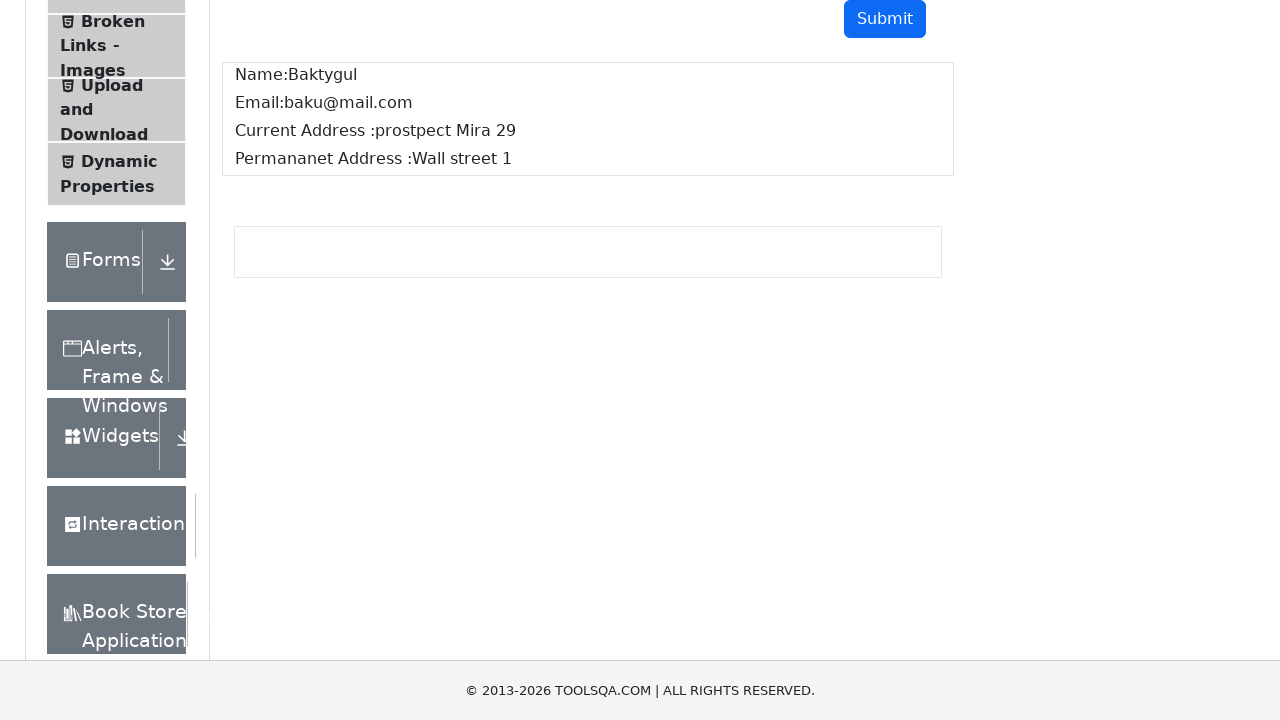

Verified form submission - name field displayed
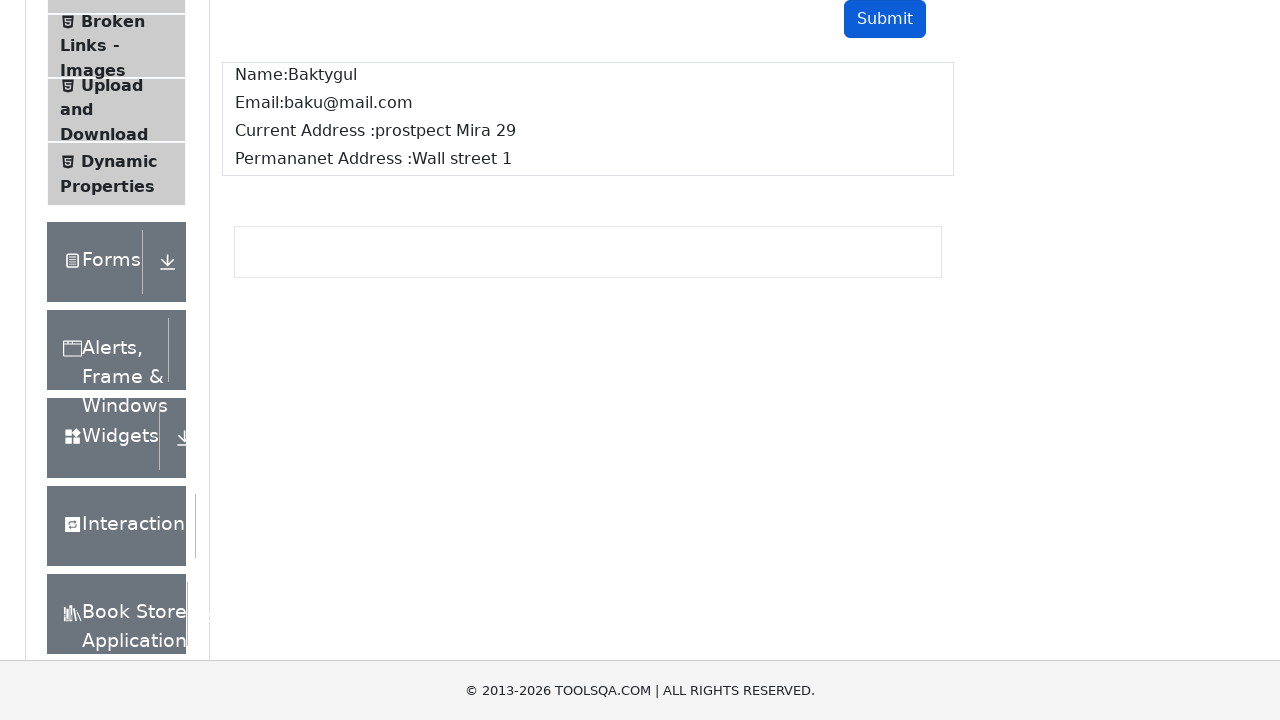

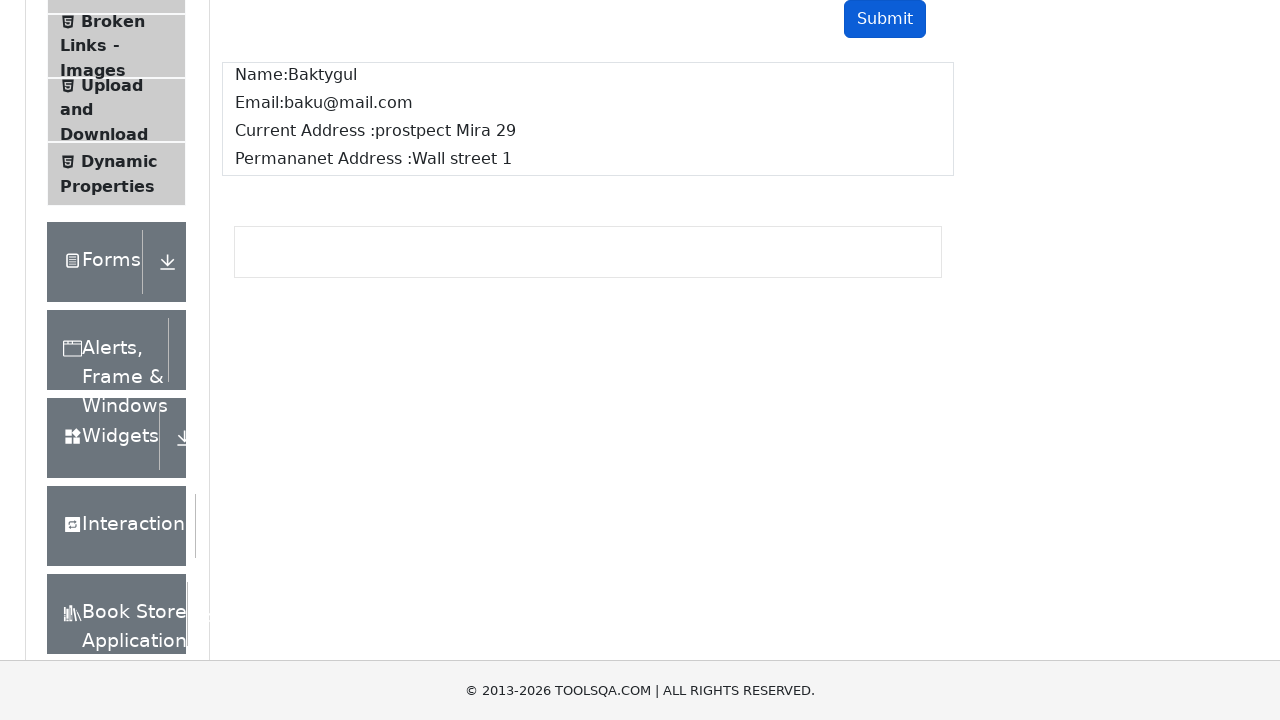